Tests calculator functionality by clicking number and operator buttons to perform a simple addition

Starting URL: https://bonigarcia.dev/selenium-webdriver-java/slow-calculator.html

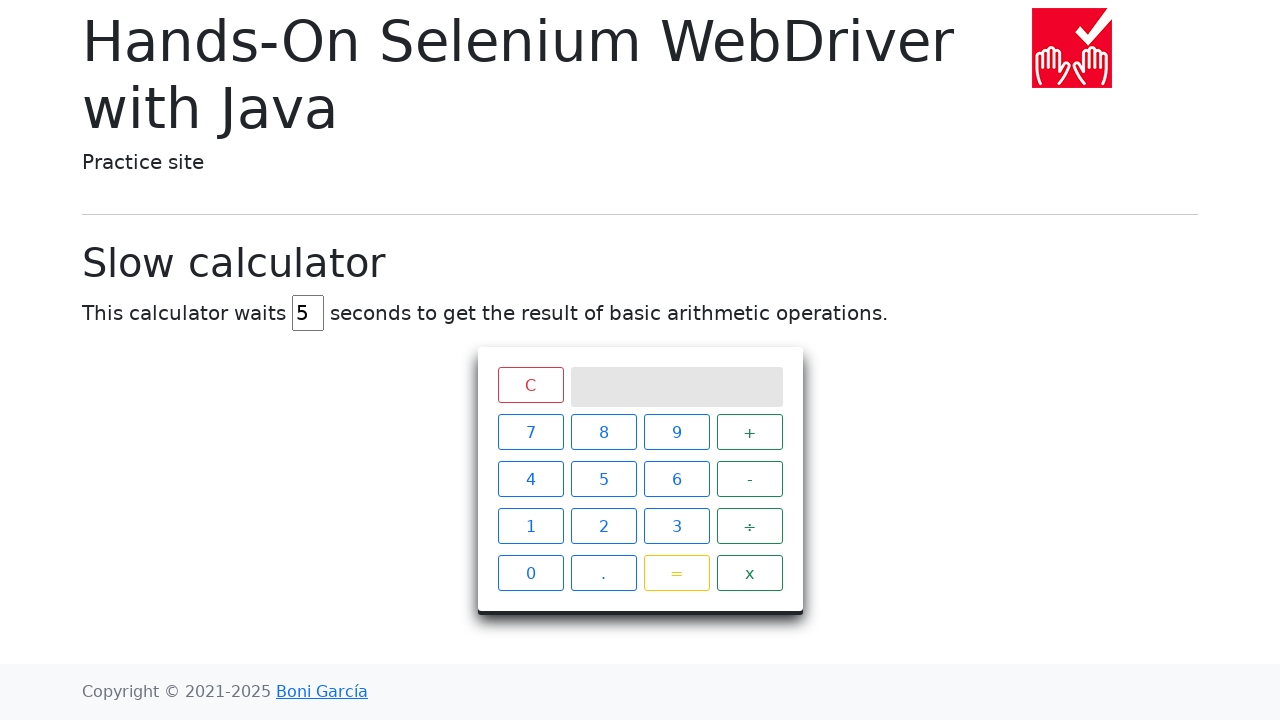

Clicked number button '1' on calculator at (530, 526) on xpath=//span[text()='1']
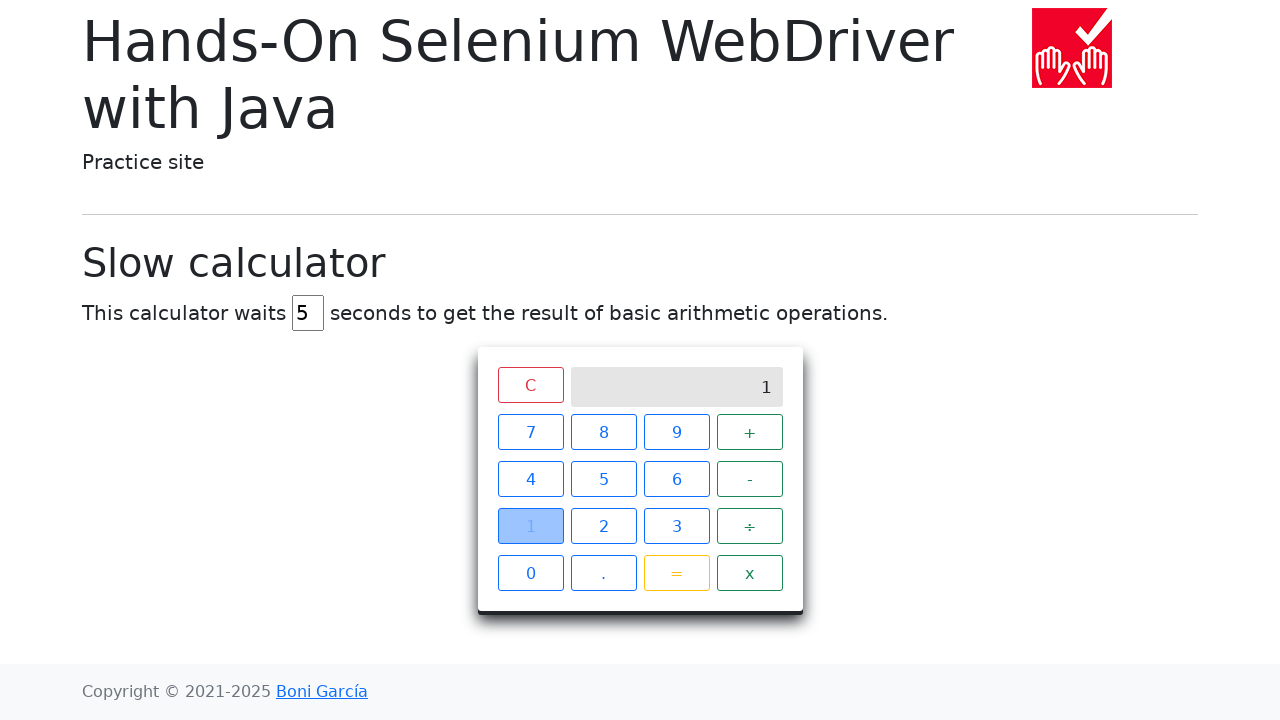

Clicked operator button '+' on calculator at (750, 432) on xpath=//span[text()='+']
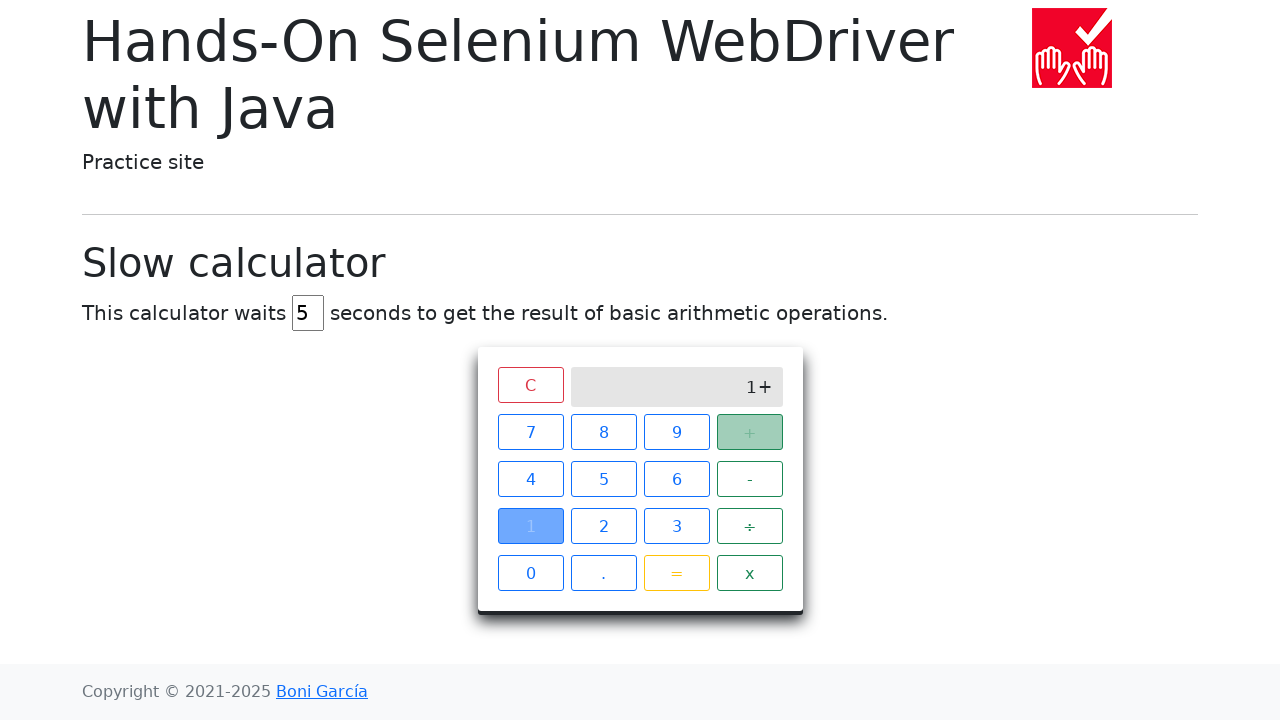

Clicked number button '3' on calculator at (676, 526) on xpath=//span[text()='3']
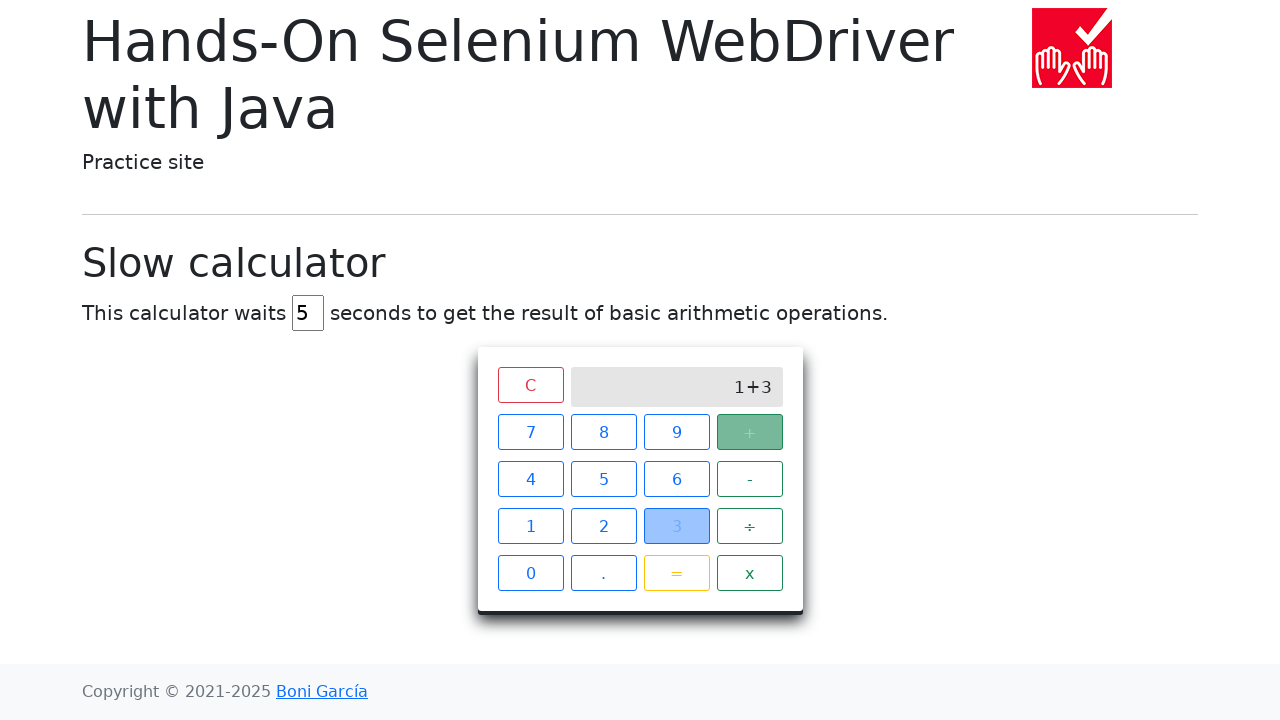

Clicked equals button '=' to perform calculation at (676, 573) on xpath=//span[text()='=']
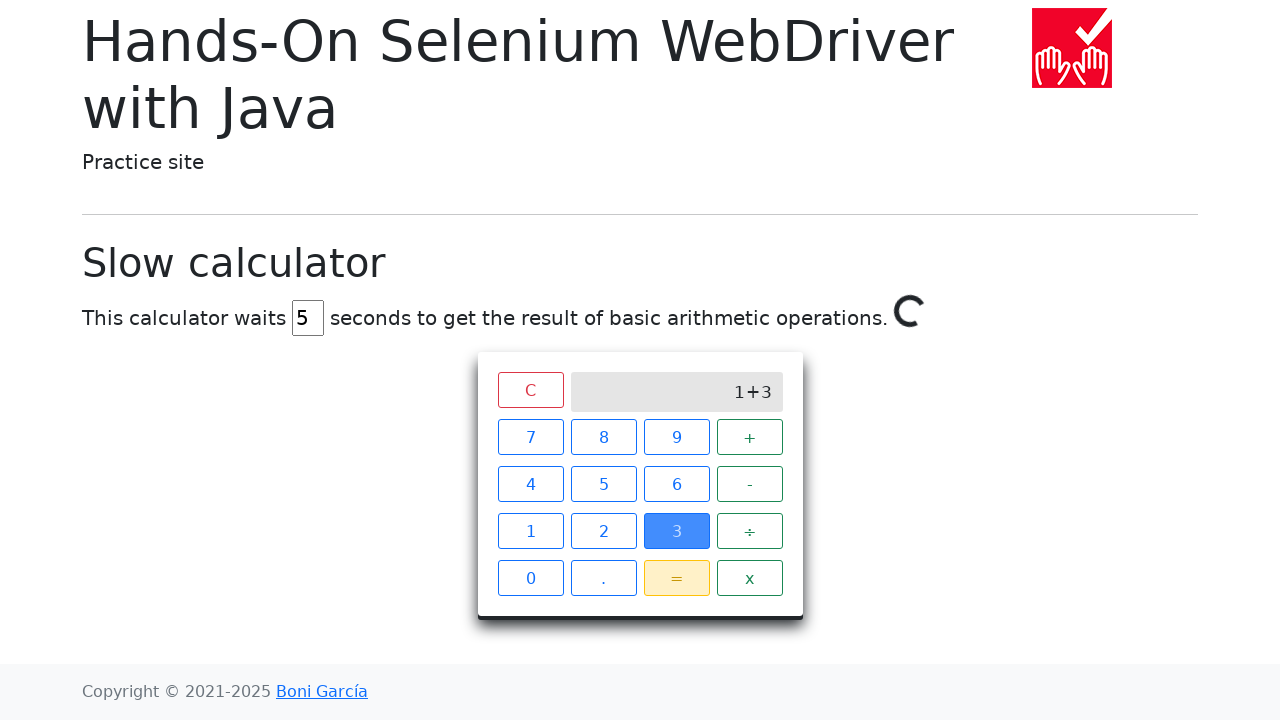

Waited 5 seconds for calculator to compute result
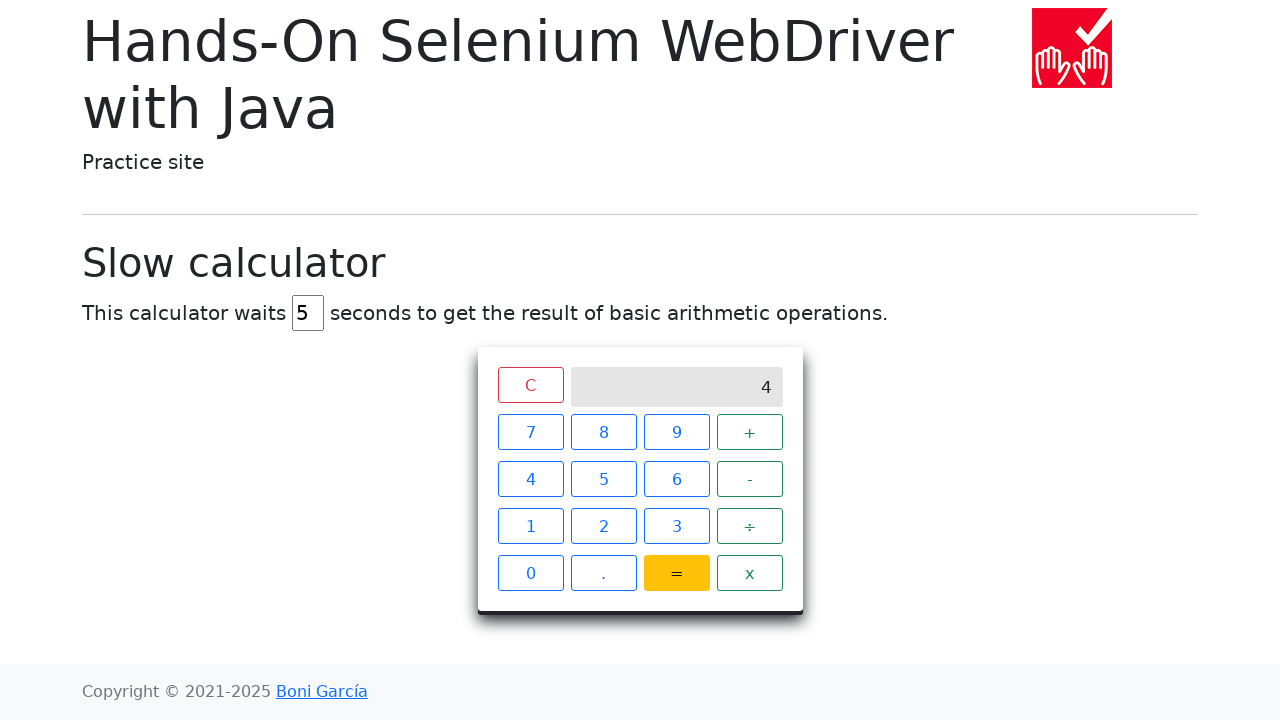

Verified calculator result displays '4'
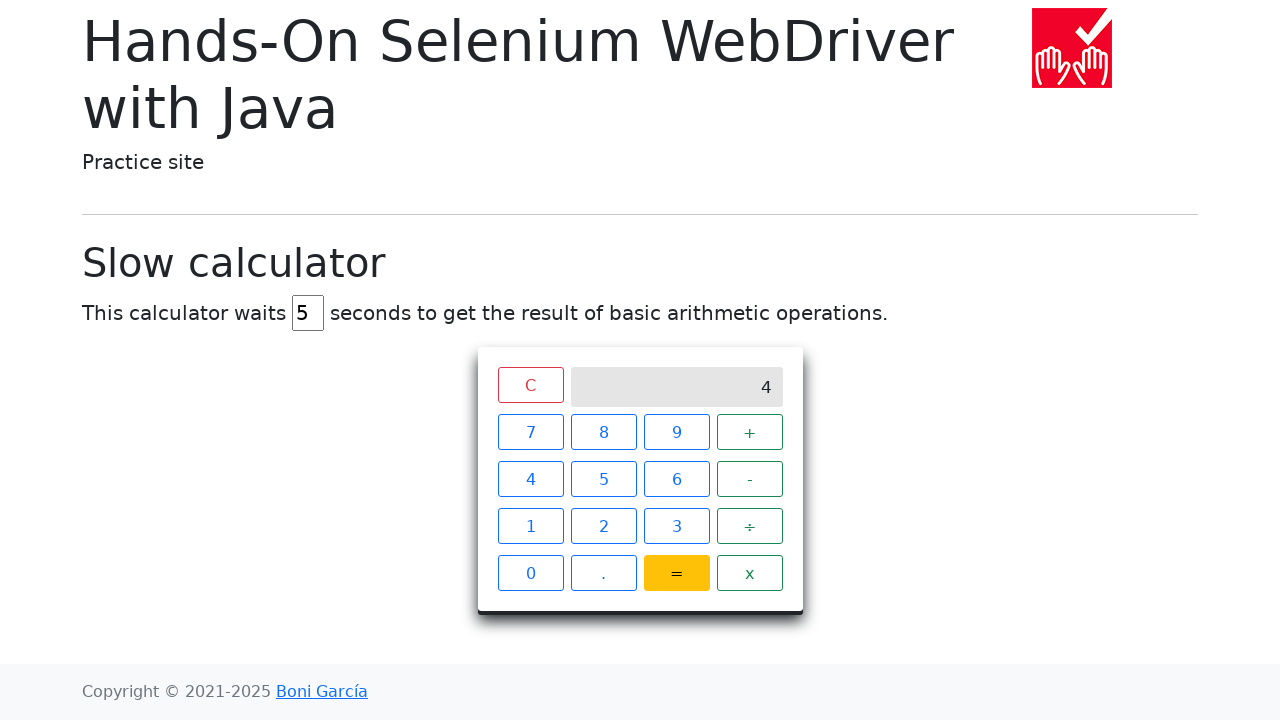

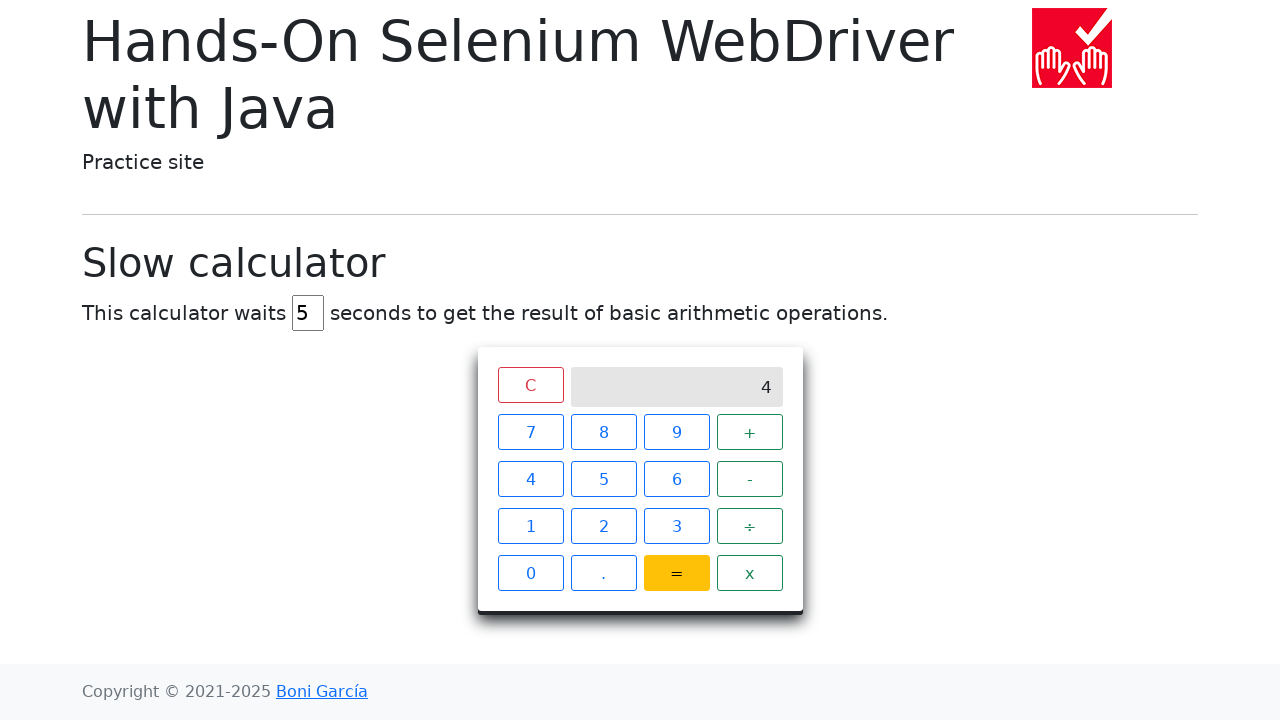